Visits the Checkly homepage and verifies the page loads successfully with an HTTP status code less than 400

Starting URL: https://checklyhq.com

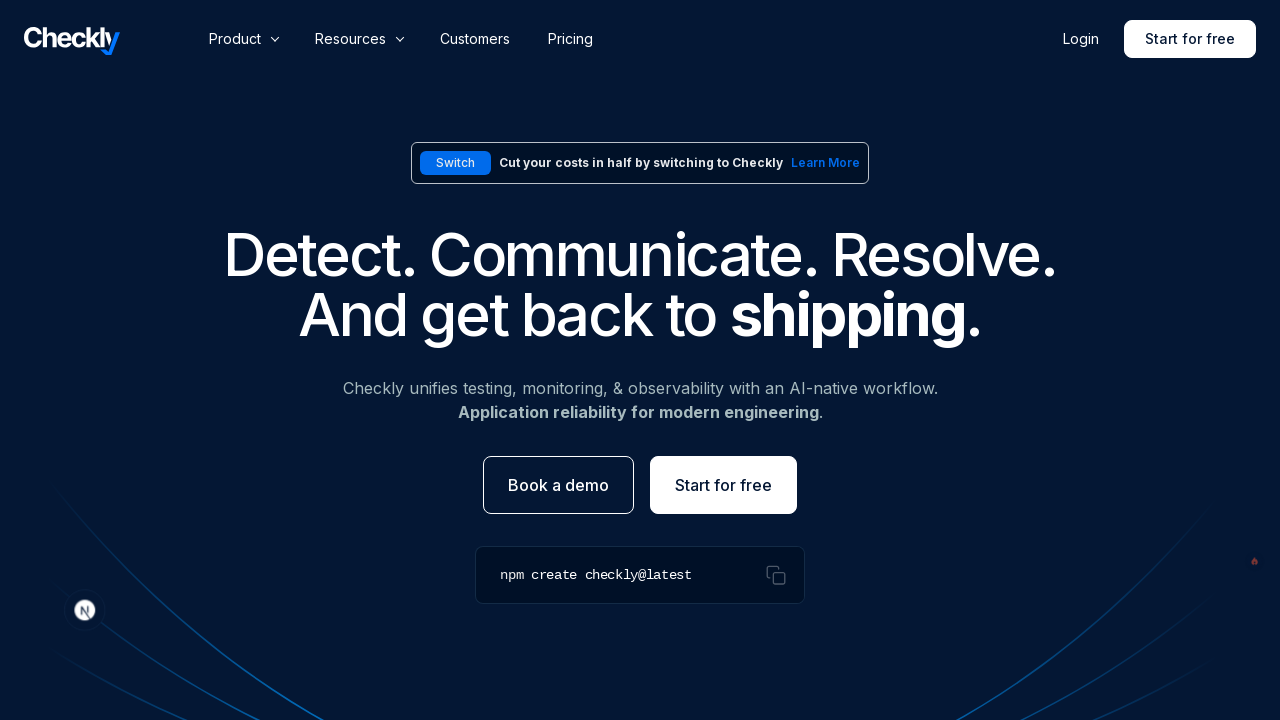

Waited for page to reach domcontentloaded state
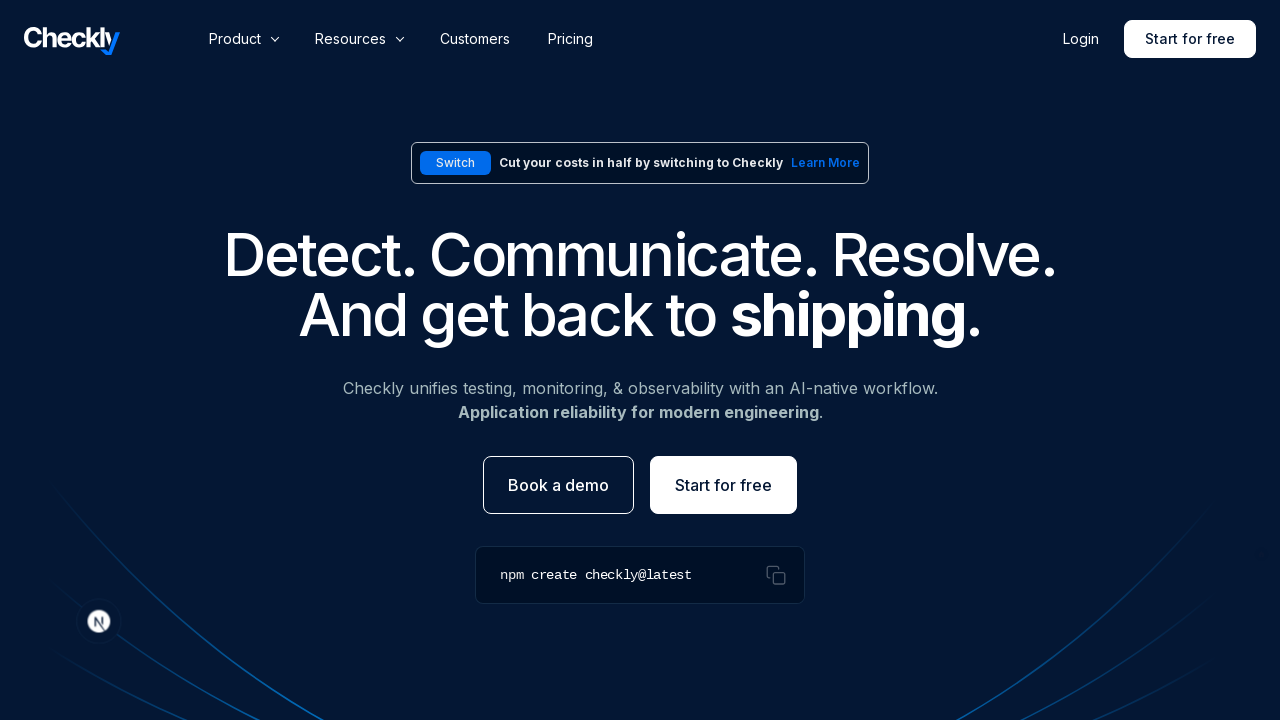

Verified body element is present on Checkly homepage
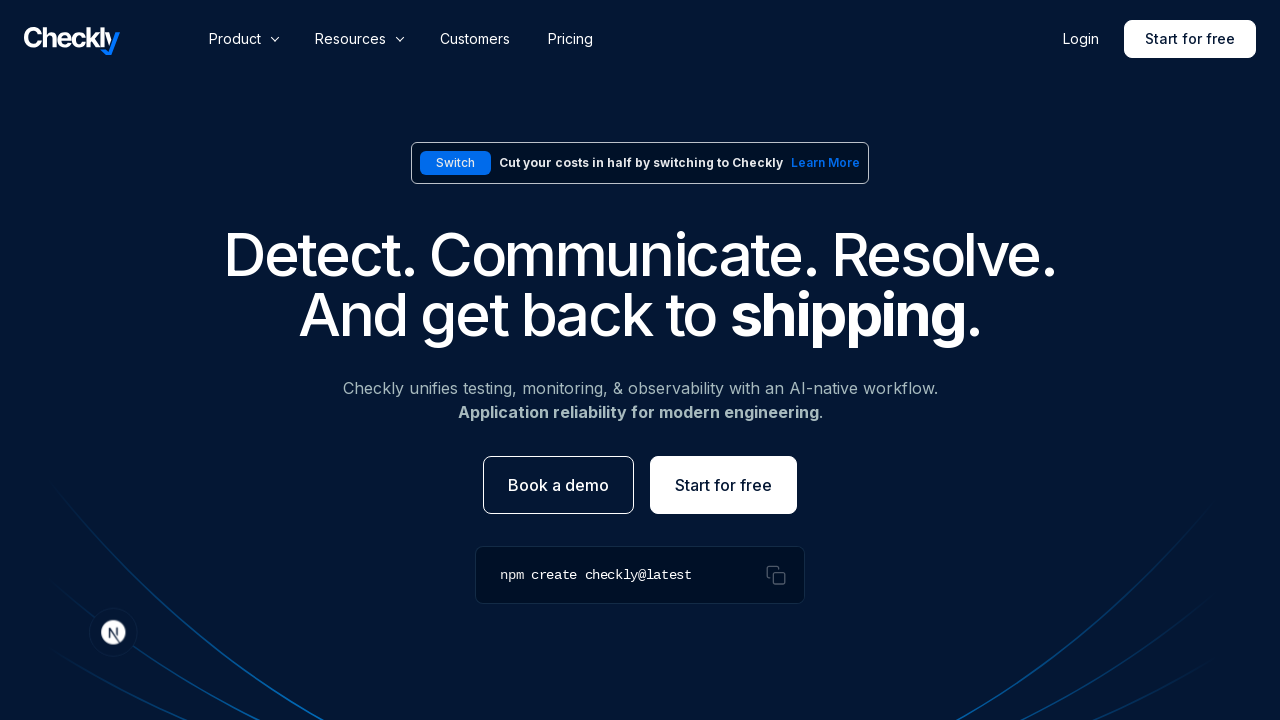

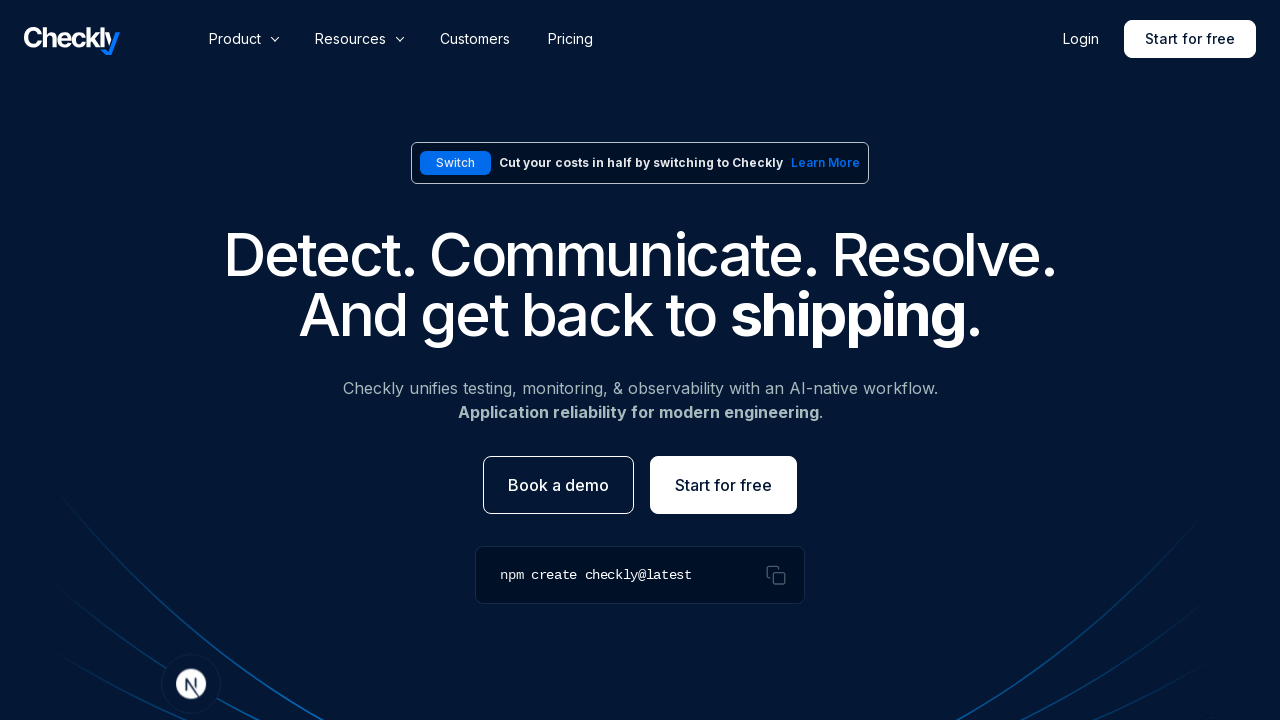